Tests filtering to display only active (incomplete) todo items

Starting URL: https://demo.playwright.dev/todomvc

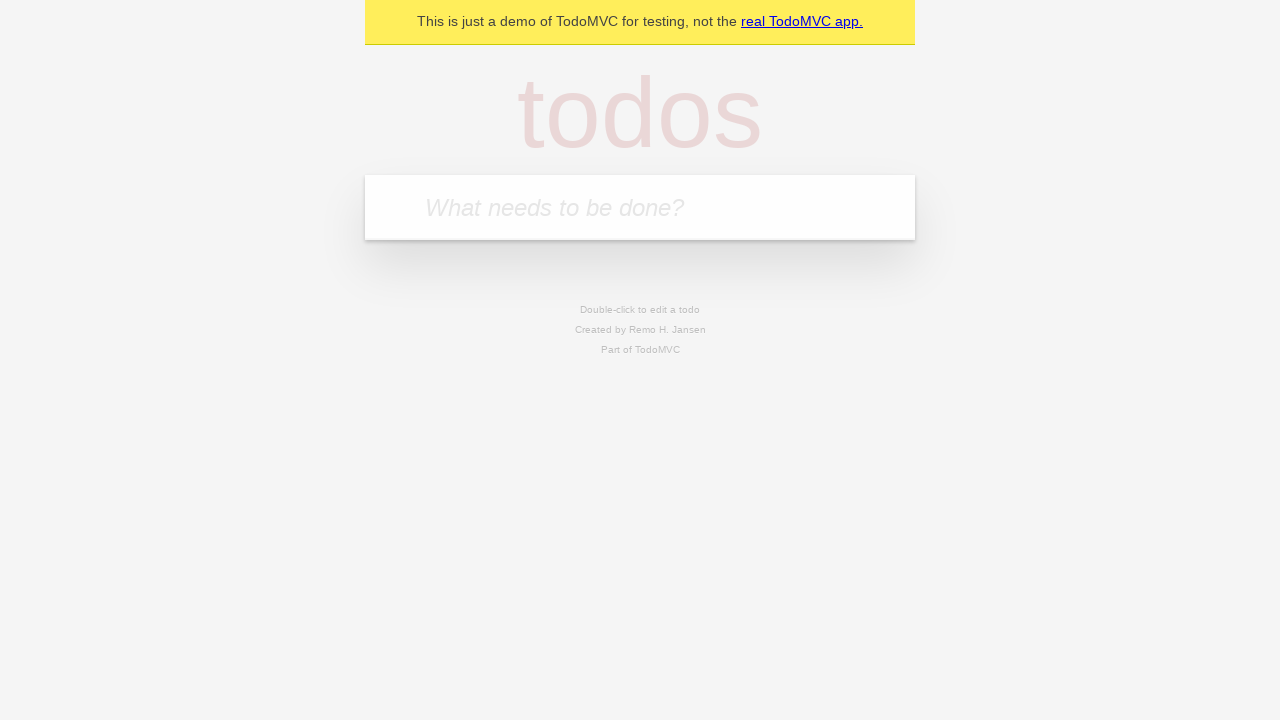

Filled todo input with 'buy some cheese' on internal:attr=[placeholder="What needs to be done?"i]
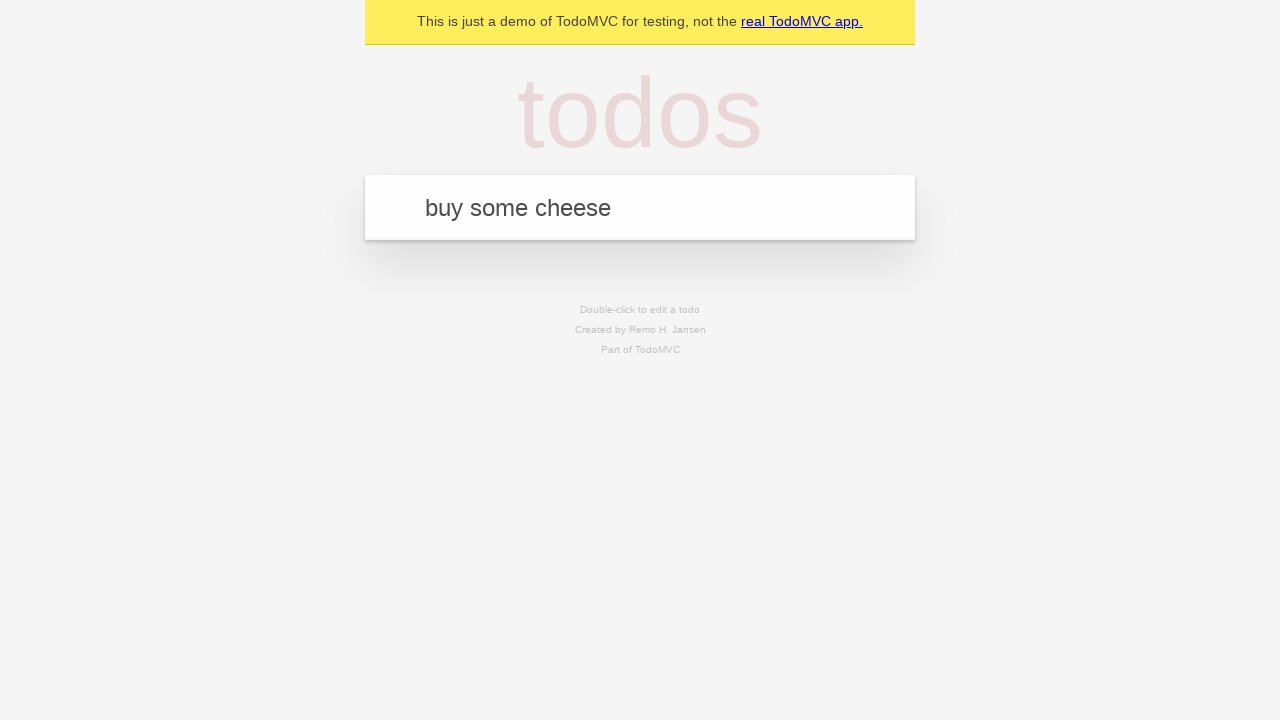

Pressed Enter to add todo 'buy some cheese' on internal:attr=[placeholder="What needs to be done?"i]
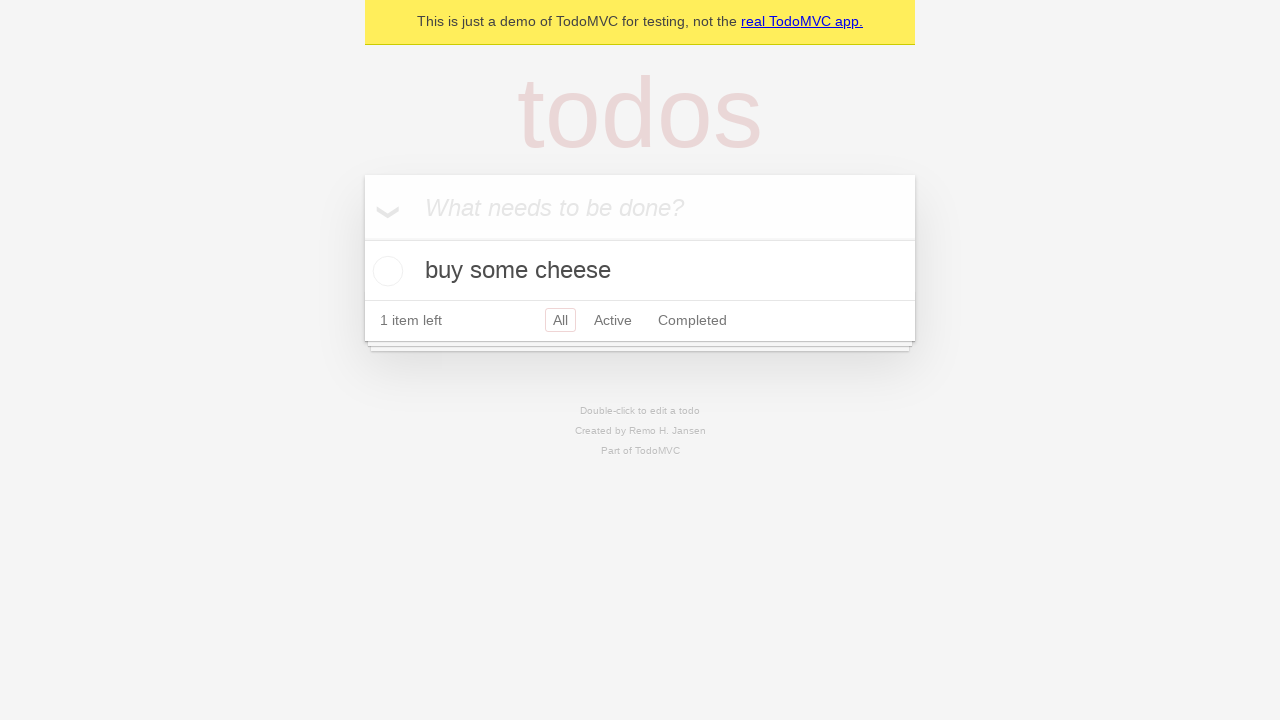

Filled todo input with 'feed the cat' on internal:attr=[placeholder="What needs to be done?"i]
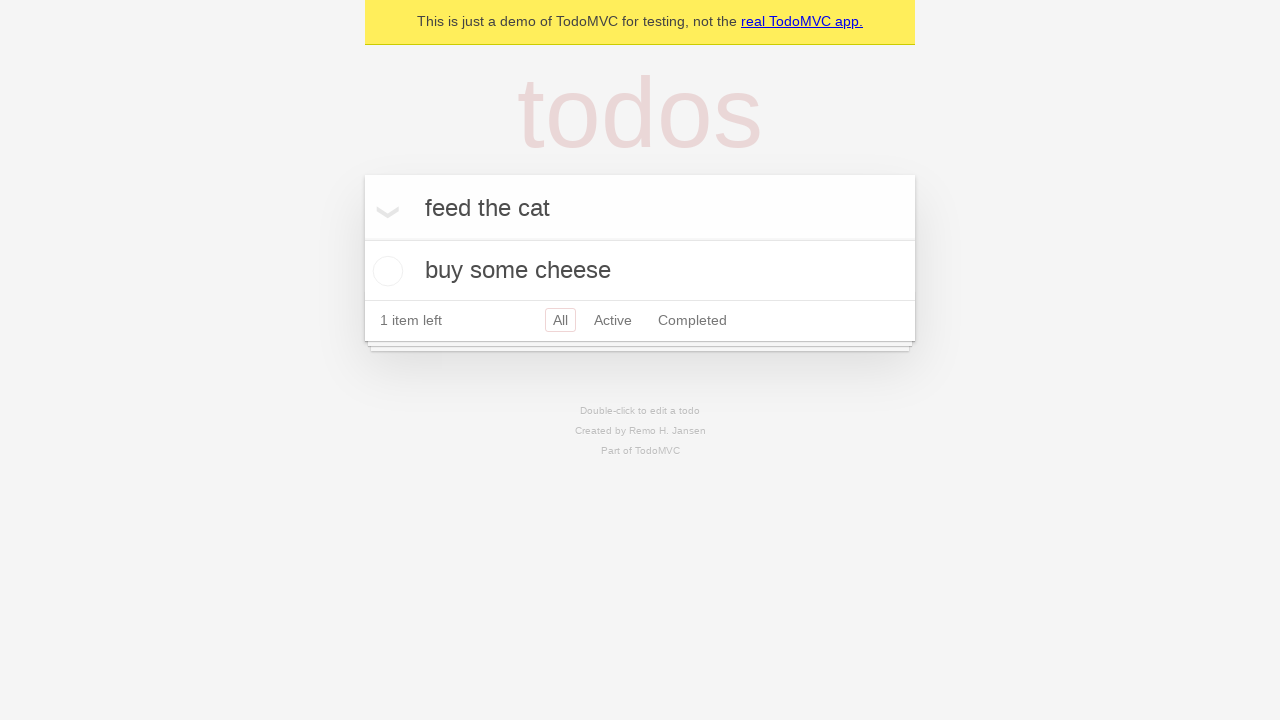

Pressed Enter to add todo 'feed the cat' on internal:attr=[placeholder="What needs to be done?"i]
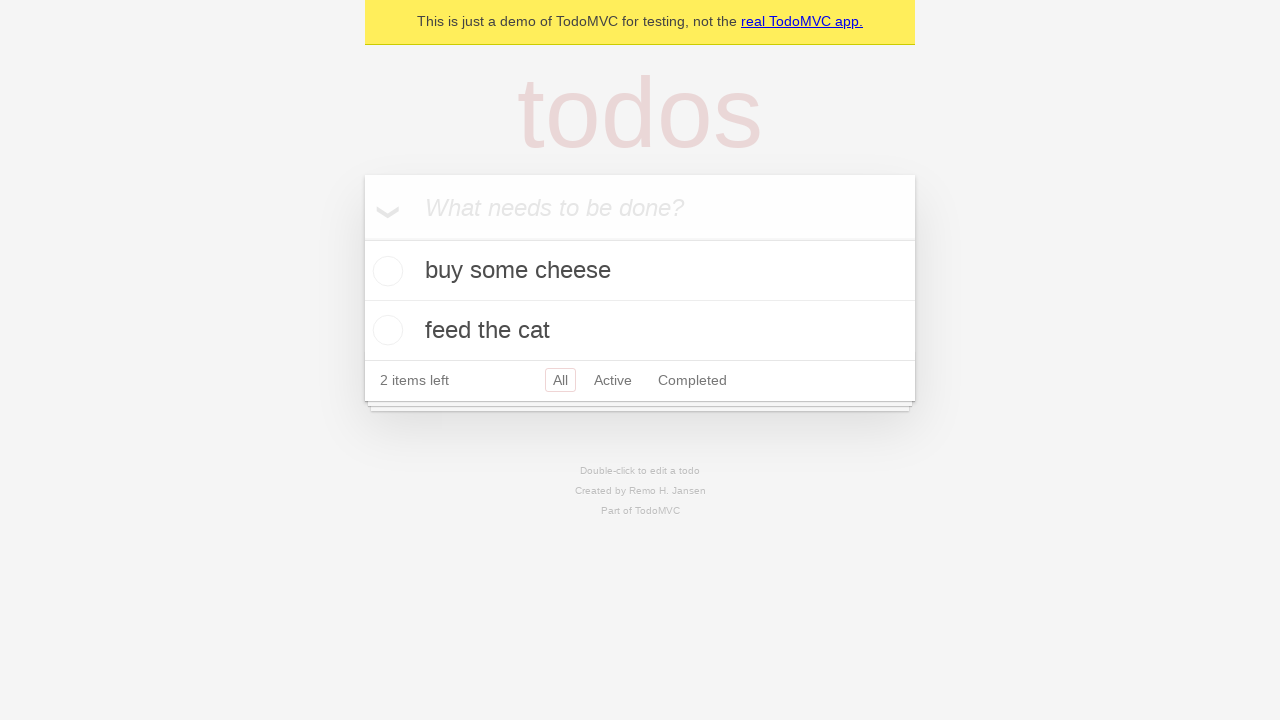

Filled todo input with 'book a doctors appointment' on internal:attr=[placeholder="What needs to be done?"i]
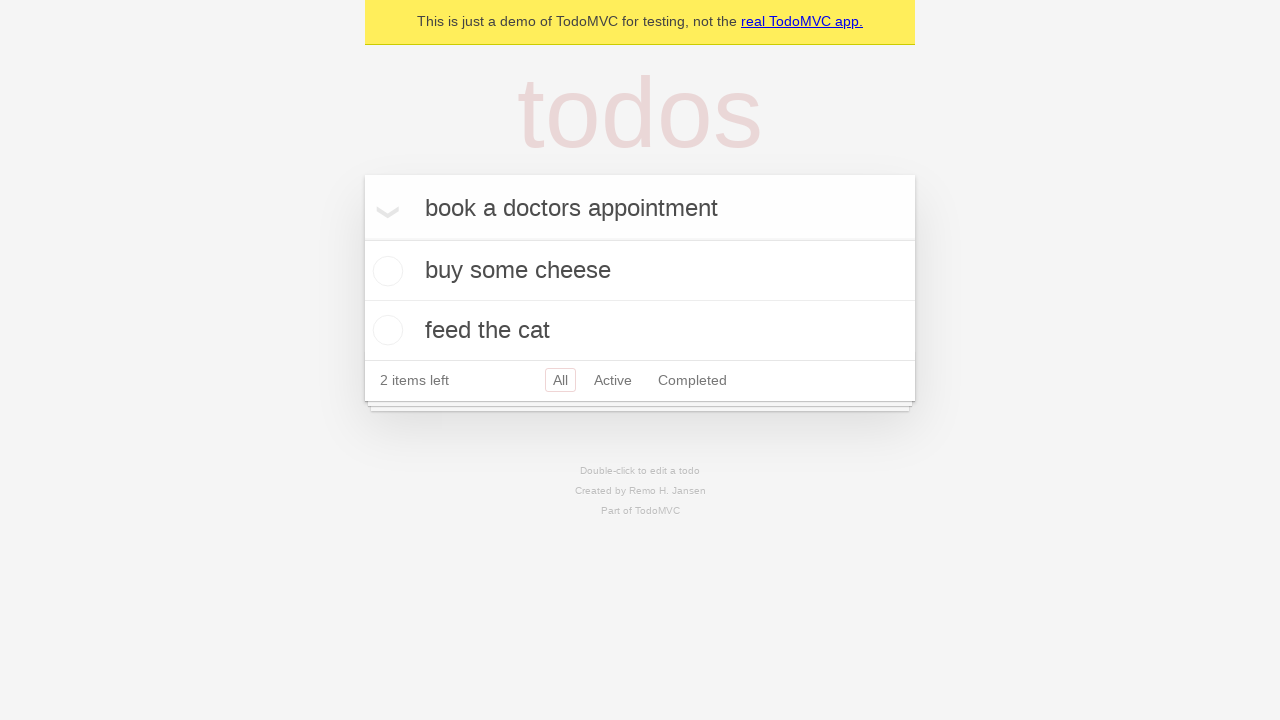

Pressed Enter to add todo 'book a doctors appointment' on internal:attr=[placeholder="What needs to be done?"i]
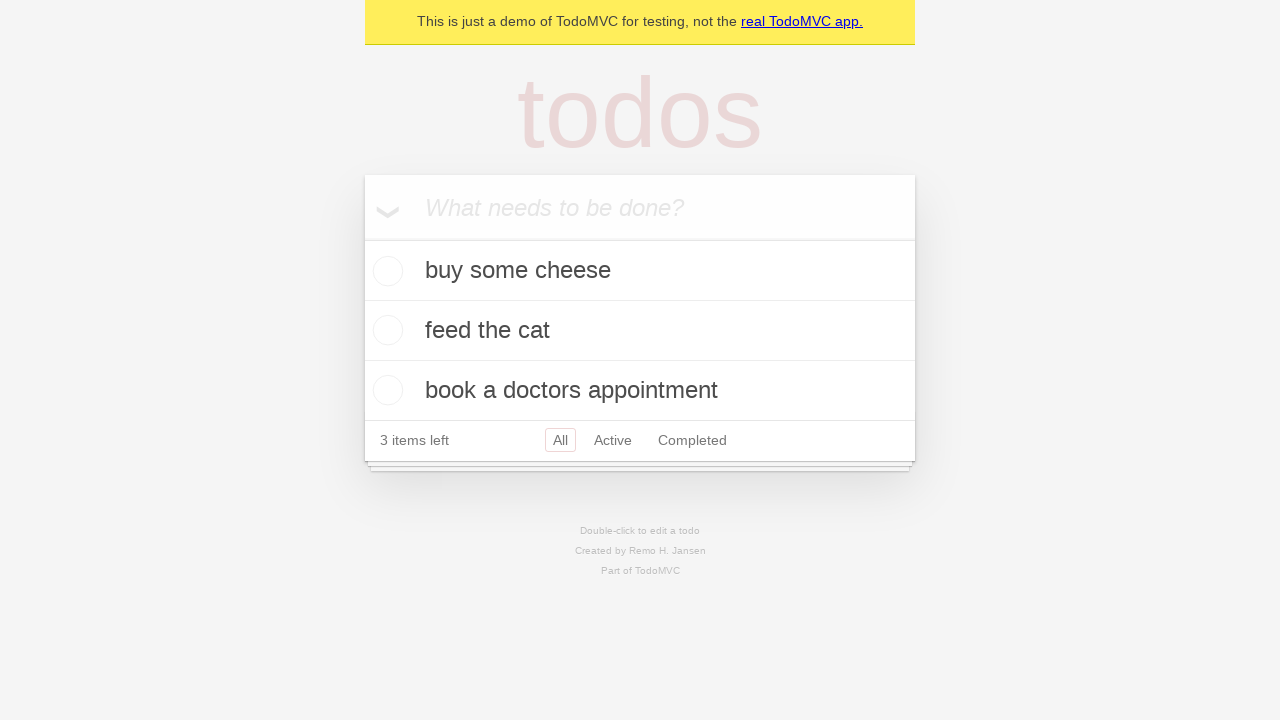

Waited for all 3 todo items to be loaded
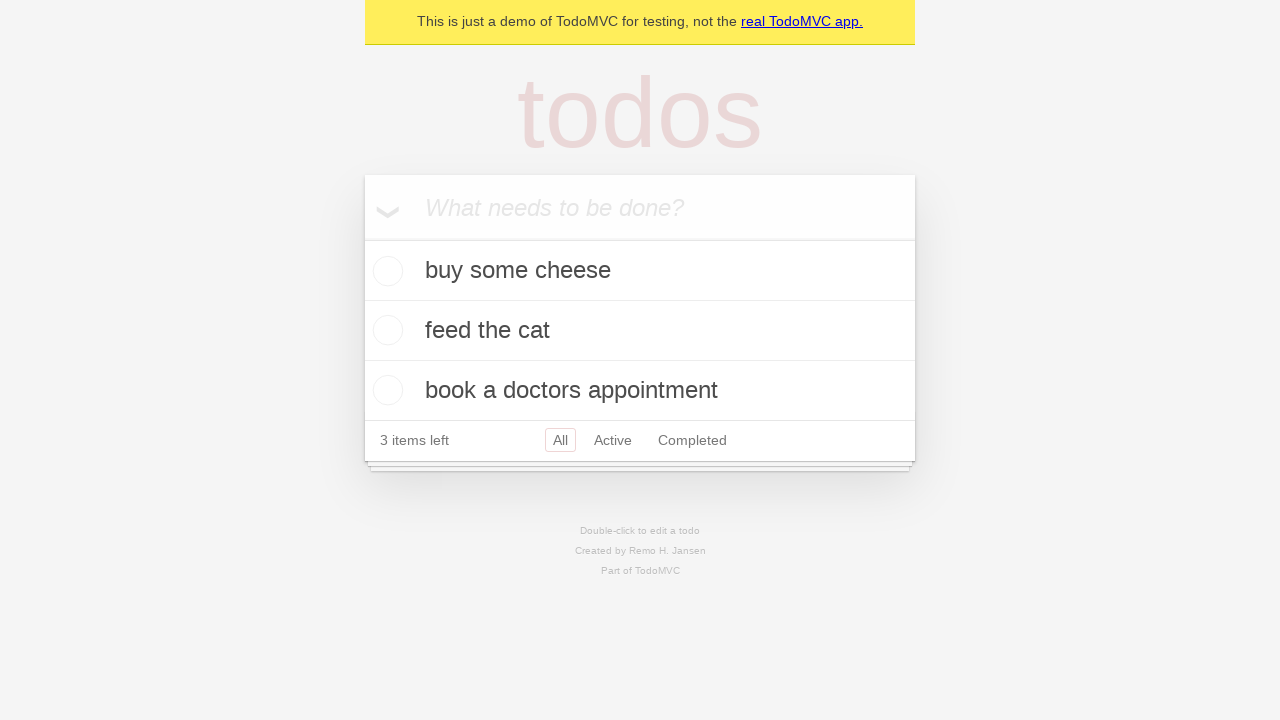

Marked second todo item as complete at (385, 330) on internal:testid=[data-testid="todo-item"s] >> nth=1 >> internal:role=checkbox
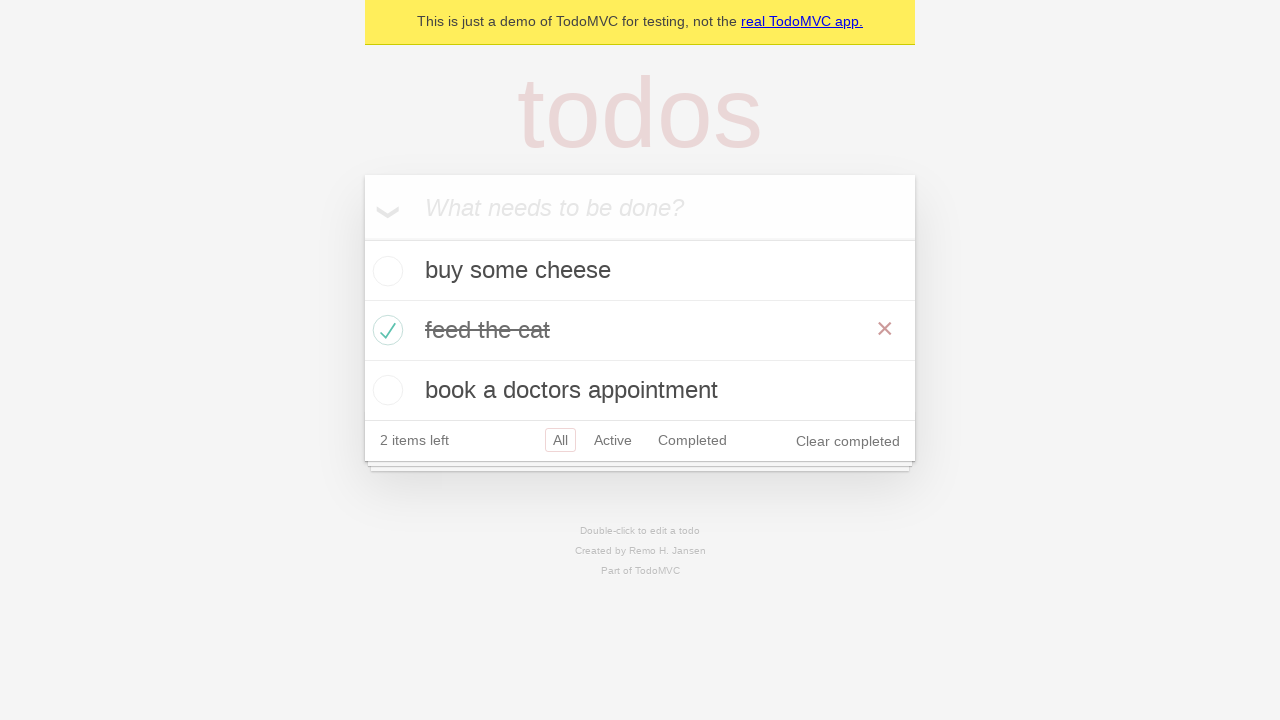

Clicked Active filter to display only incomplete items at (613, 440) on internal:role=link[name="Active"i]
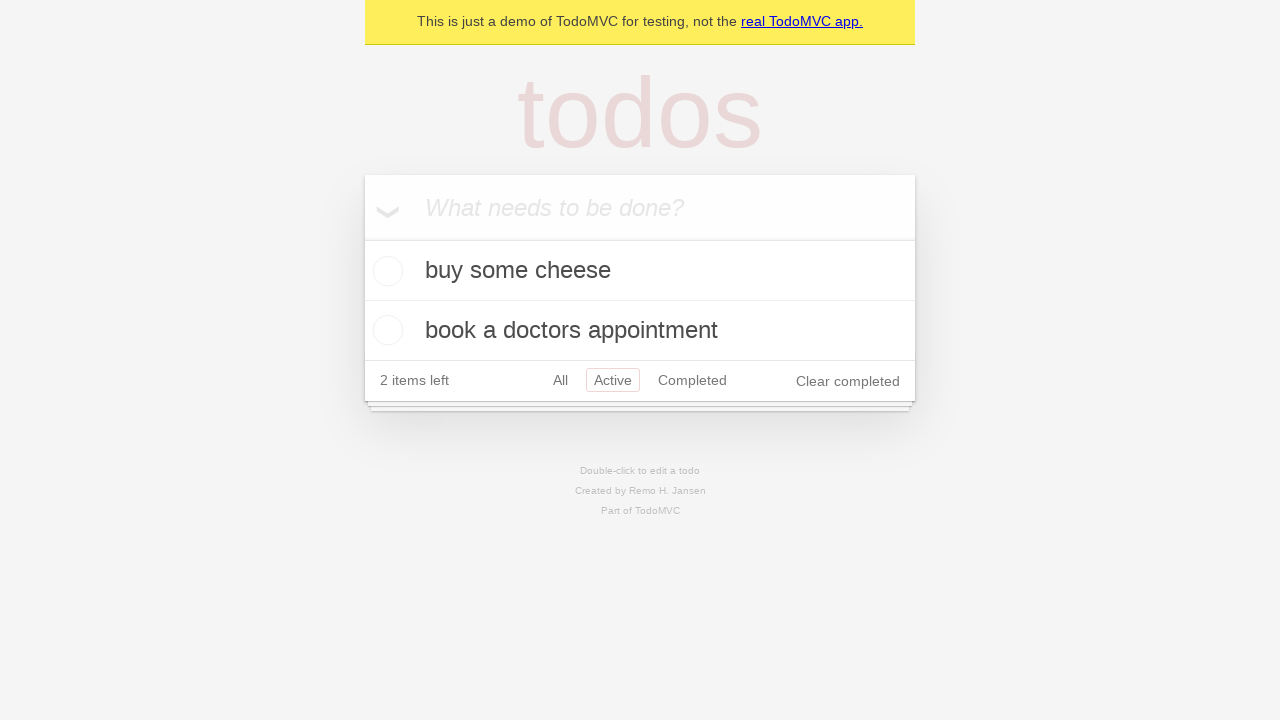

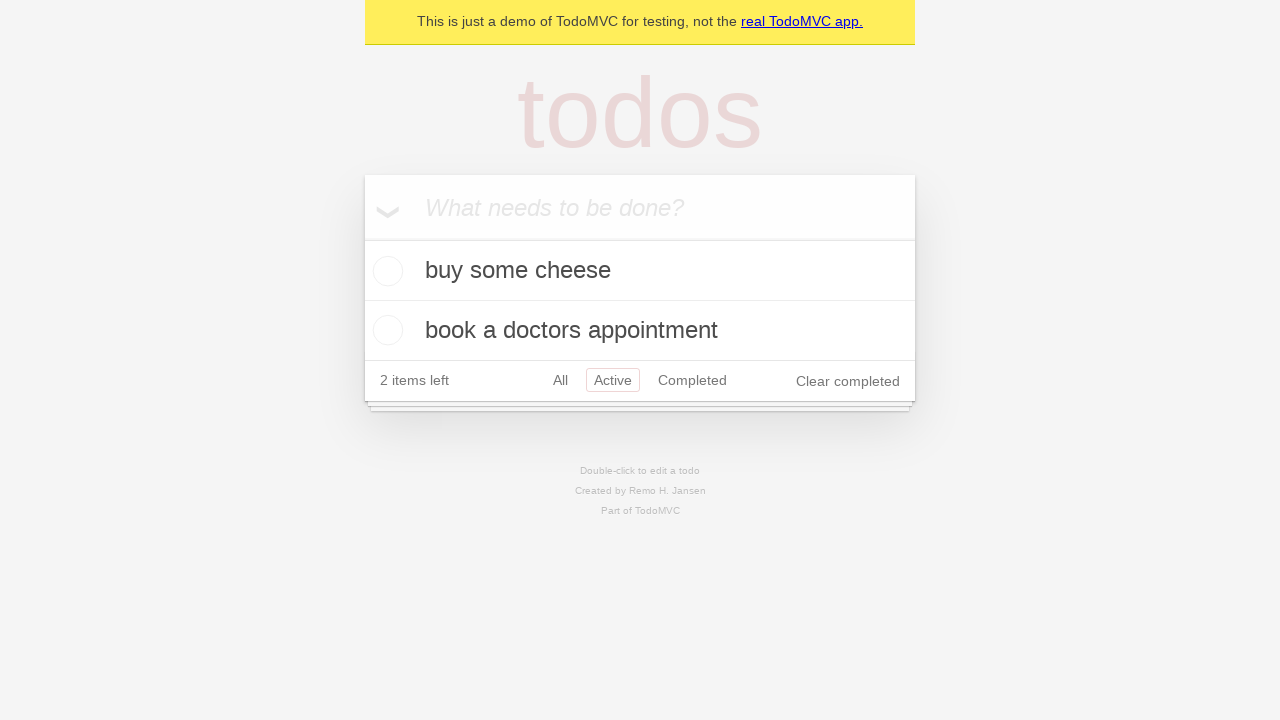